Tests navigation by clicking on a link using partial link text matching

Starting URL: https://the-internet.herokuapp.com/

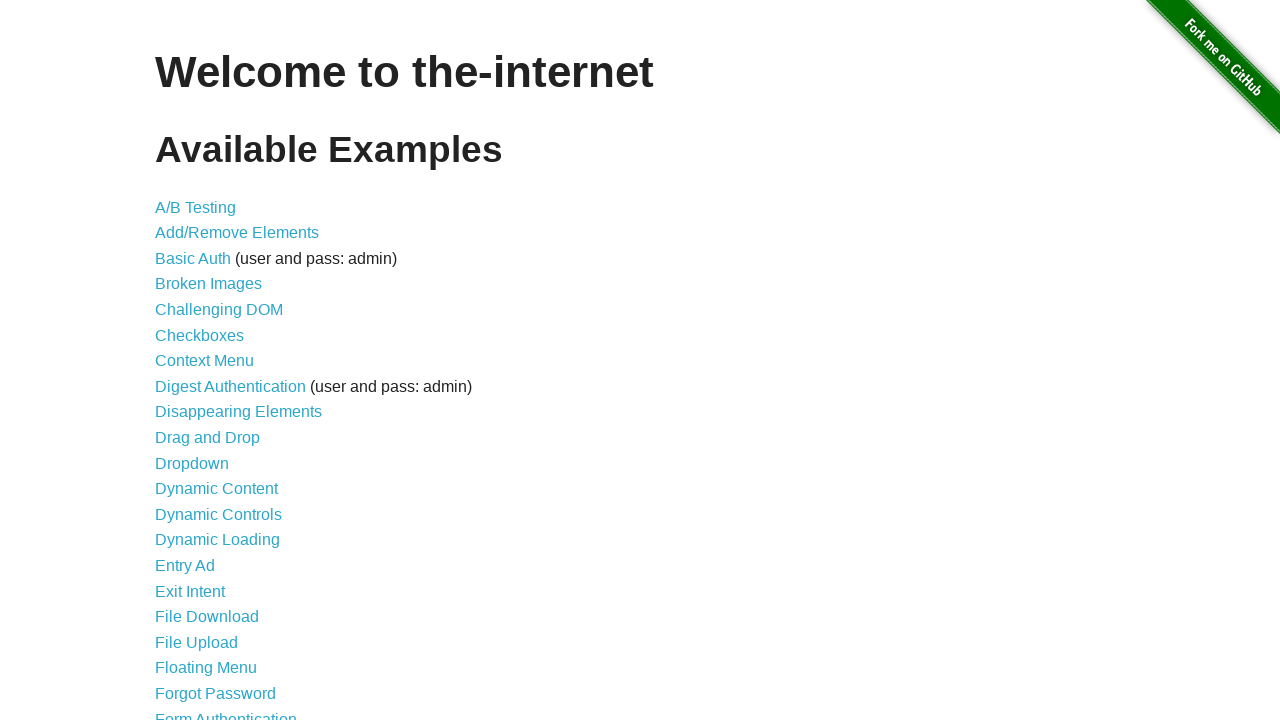

Navigated to https://the-internet.herokuapp.com/
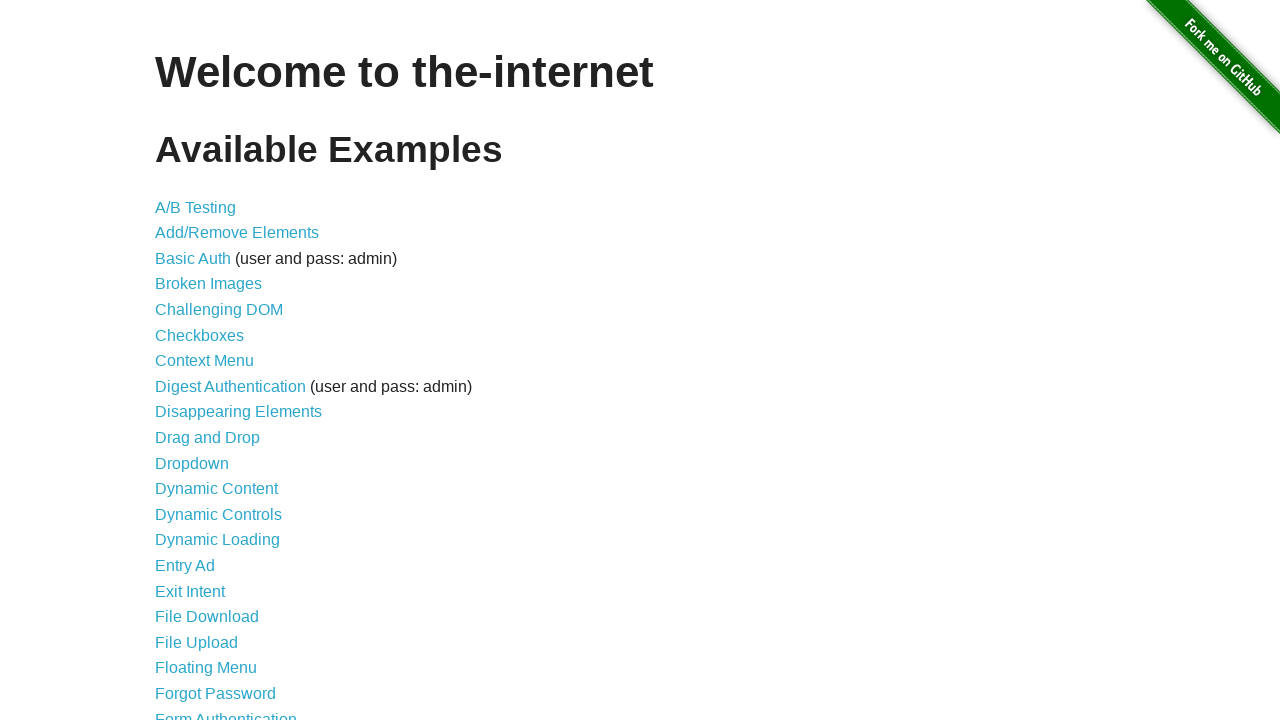

Clicked on link with partial text 'A/B' at (196, 207) on text=A/B
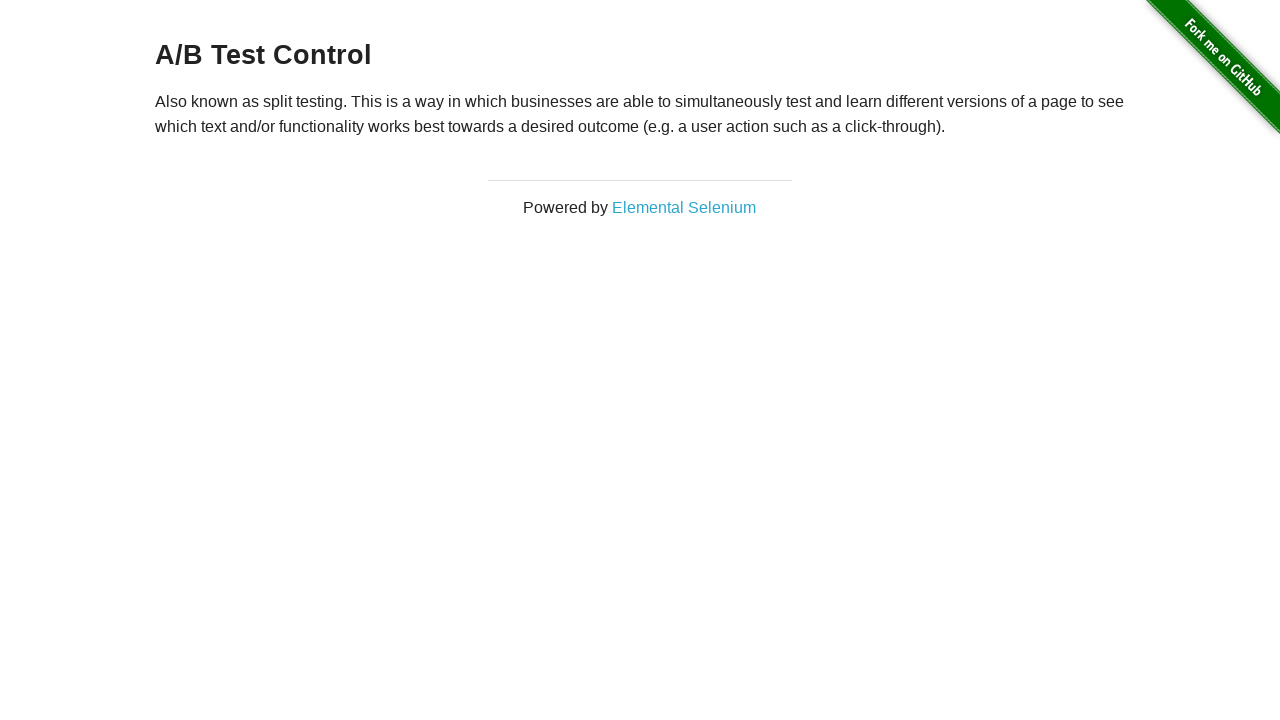

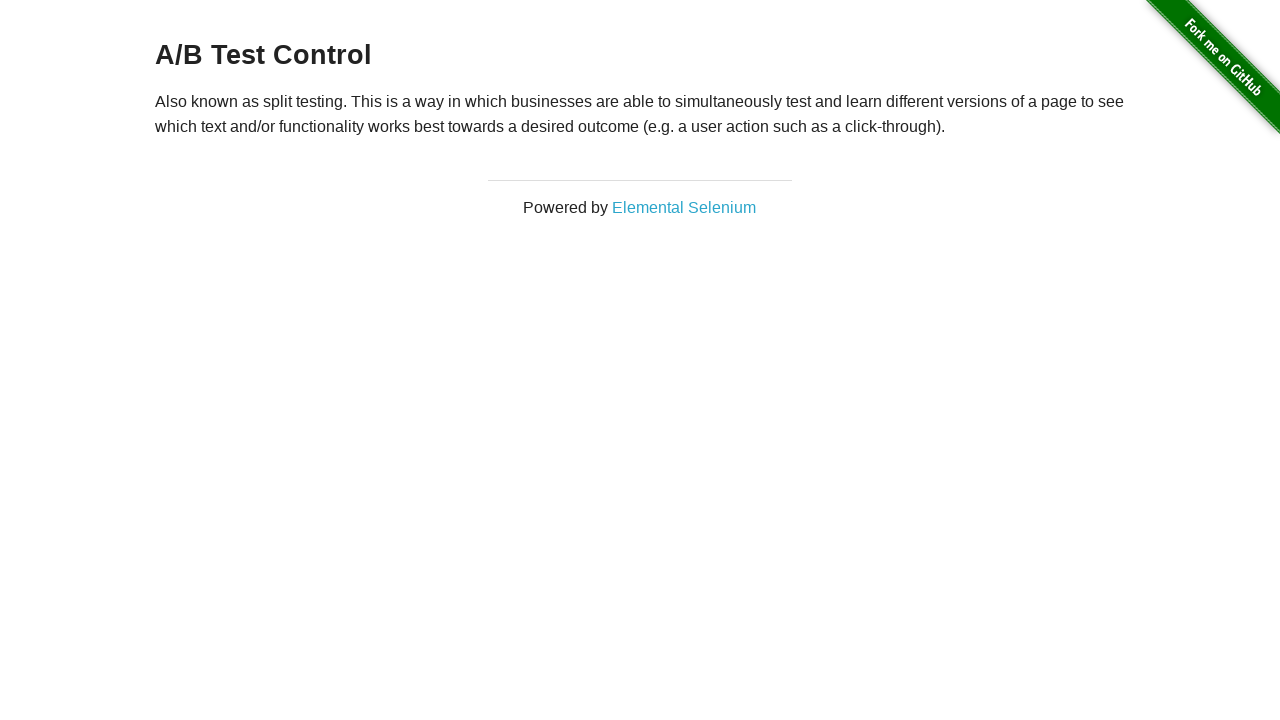